Tests various form controls on a sample page including text input fields, textarea, radio buttons, checkboxes, and dropdown selection, then clicks a submit button.

Starting URL: https://knsquai.github.io/docs

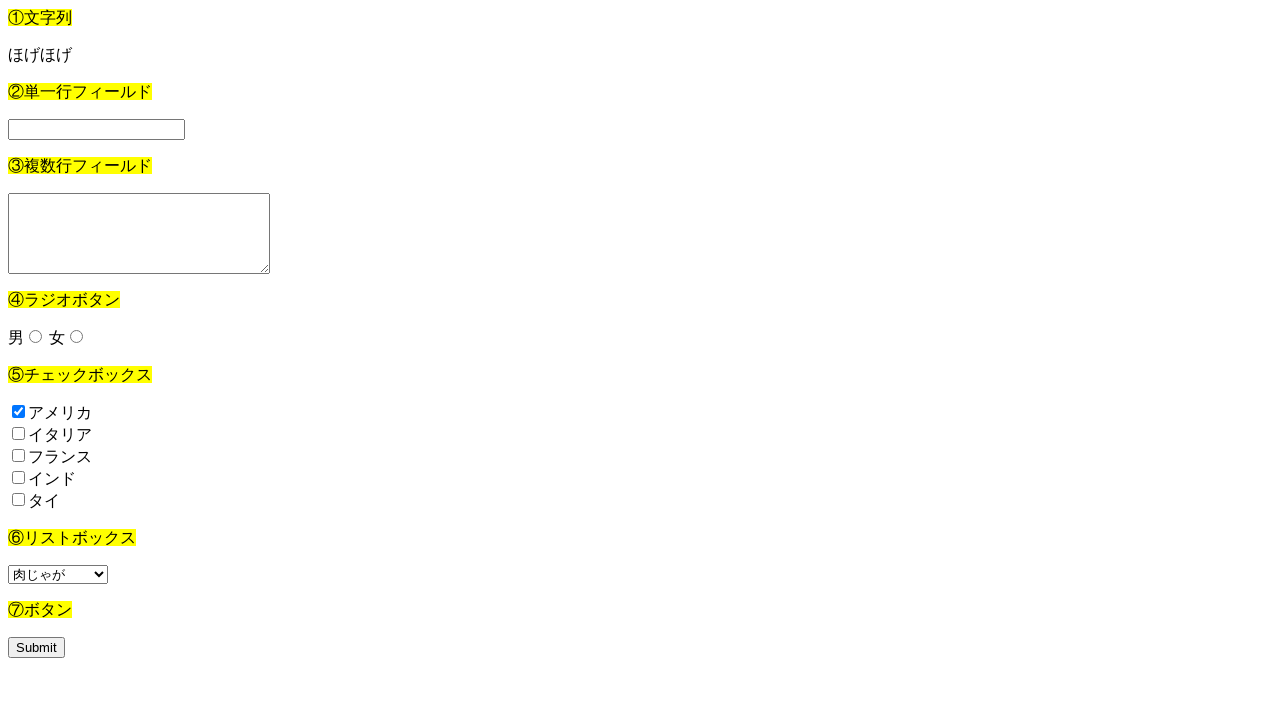

Waited for paragraph element to load
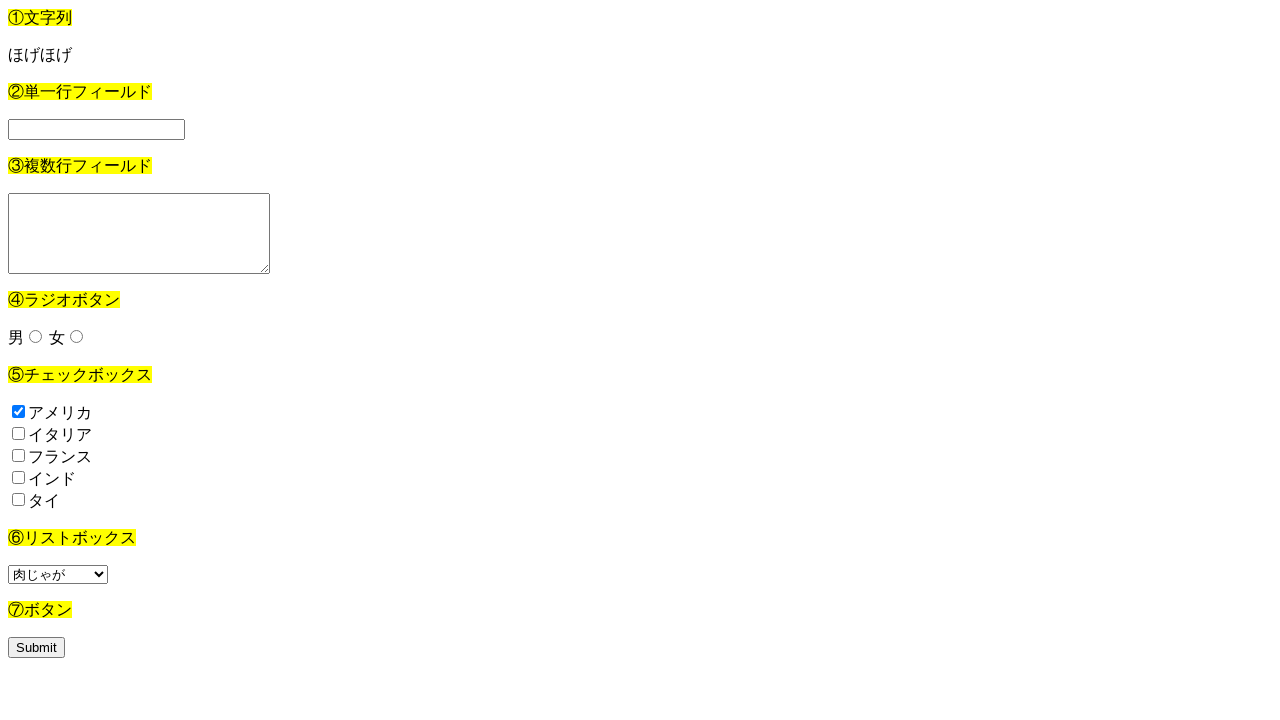

Filled single-line text field with '単一行' on xpath=/html/body/form[1]/input
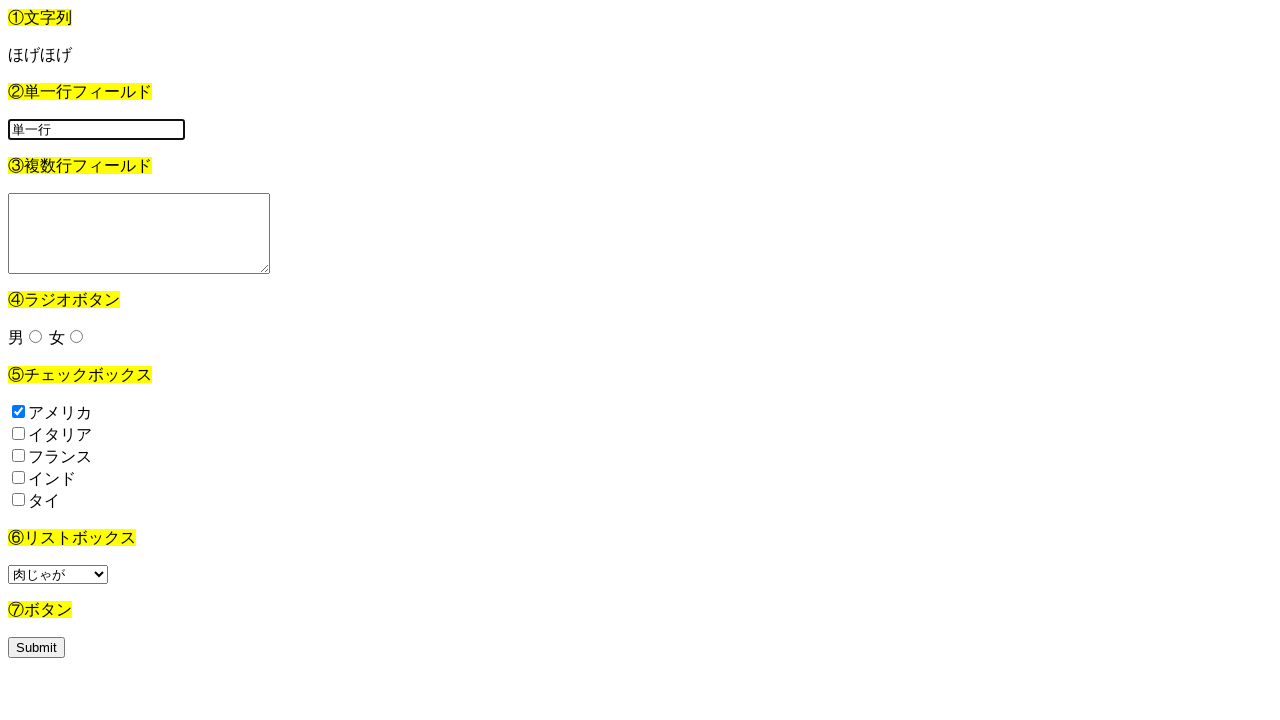

Filled multi-line textarea with multi-line Japanese text on xpath=/html/body/form[2]/textarea
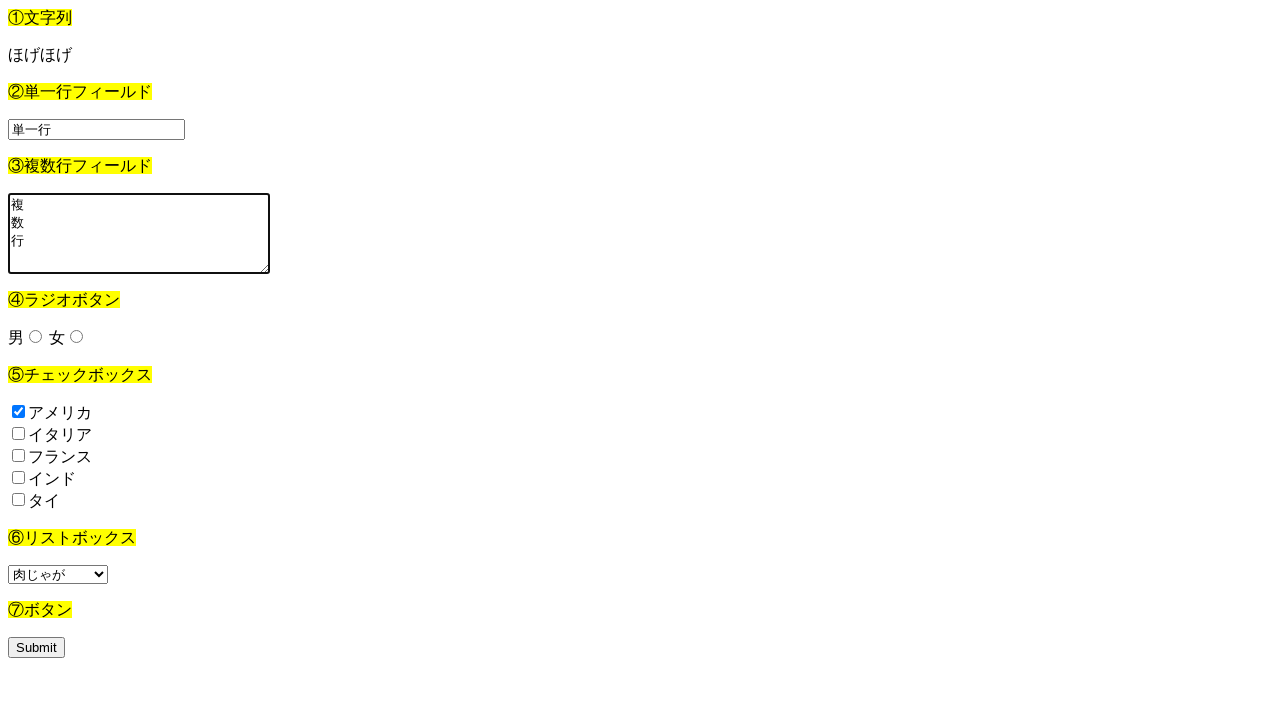

Clicked male/男 radio button at (36, 336) on xpath=/html/body/form[3]/input[1]
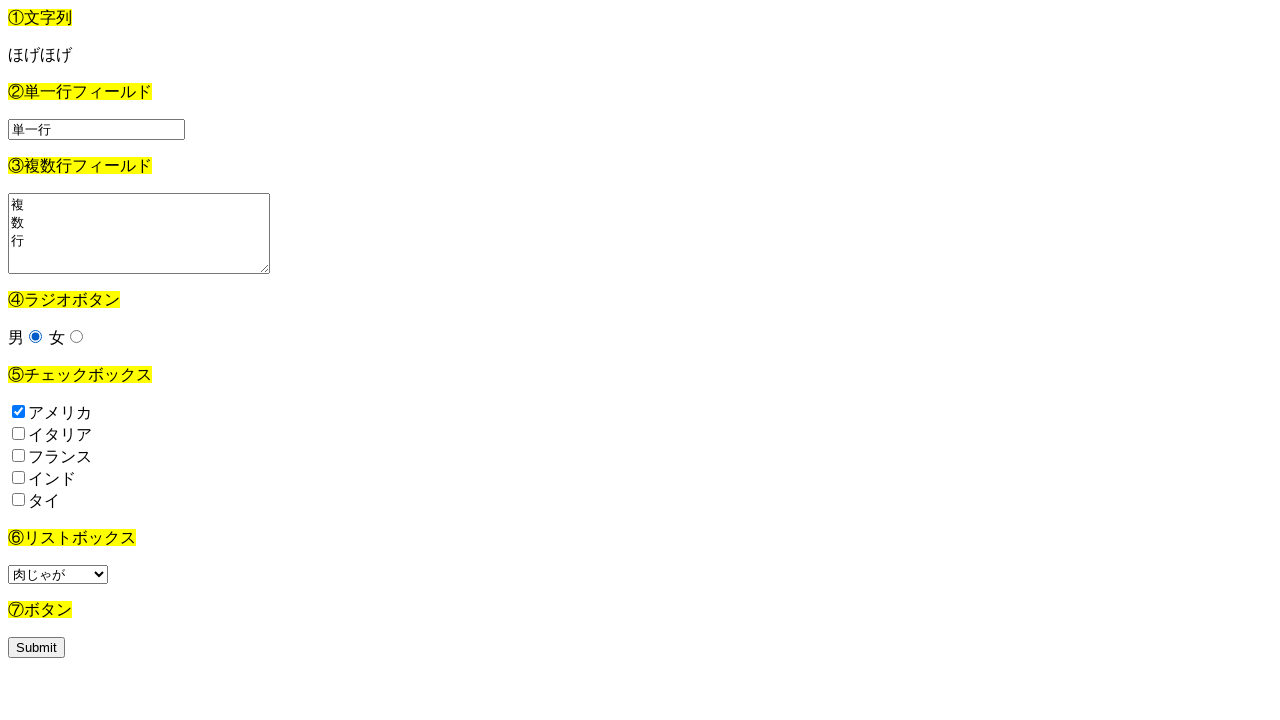

Clicked female/女 radio button at (76, 336) on xpath=/html/body/form[3]/input[2]
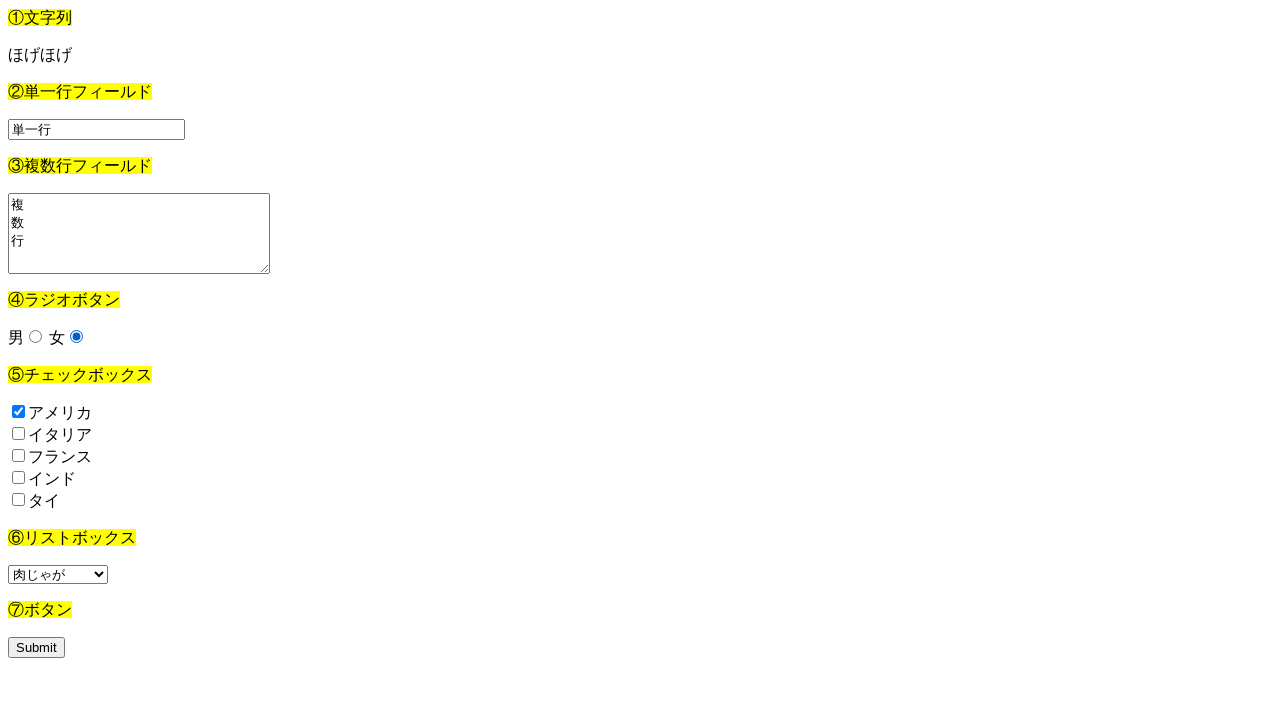

Clicked America/アメリカ checkbox at (18, 412) on xpath=/html/body/form[4]/input[1]
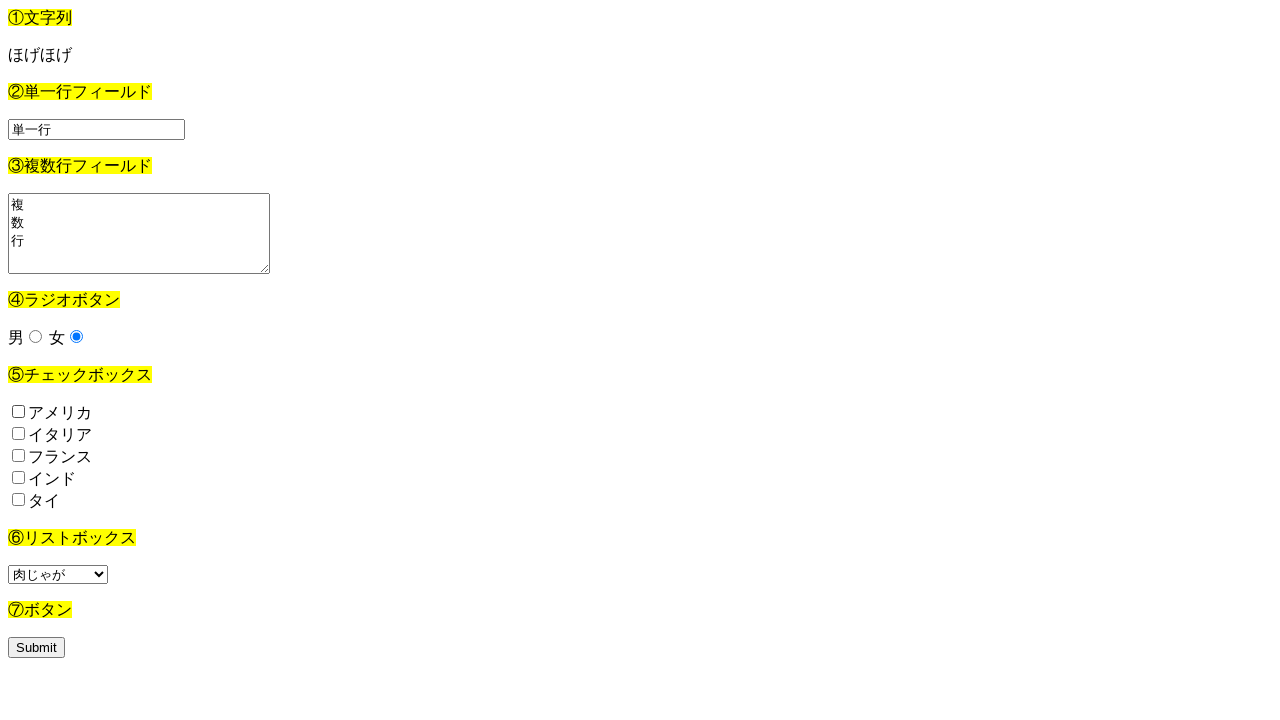

Clicked Italy/イタリア checkbox at (18, 434) on xpath=/html/body/form[4]/input[2]
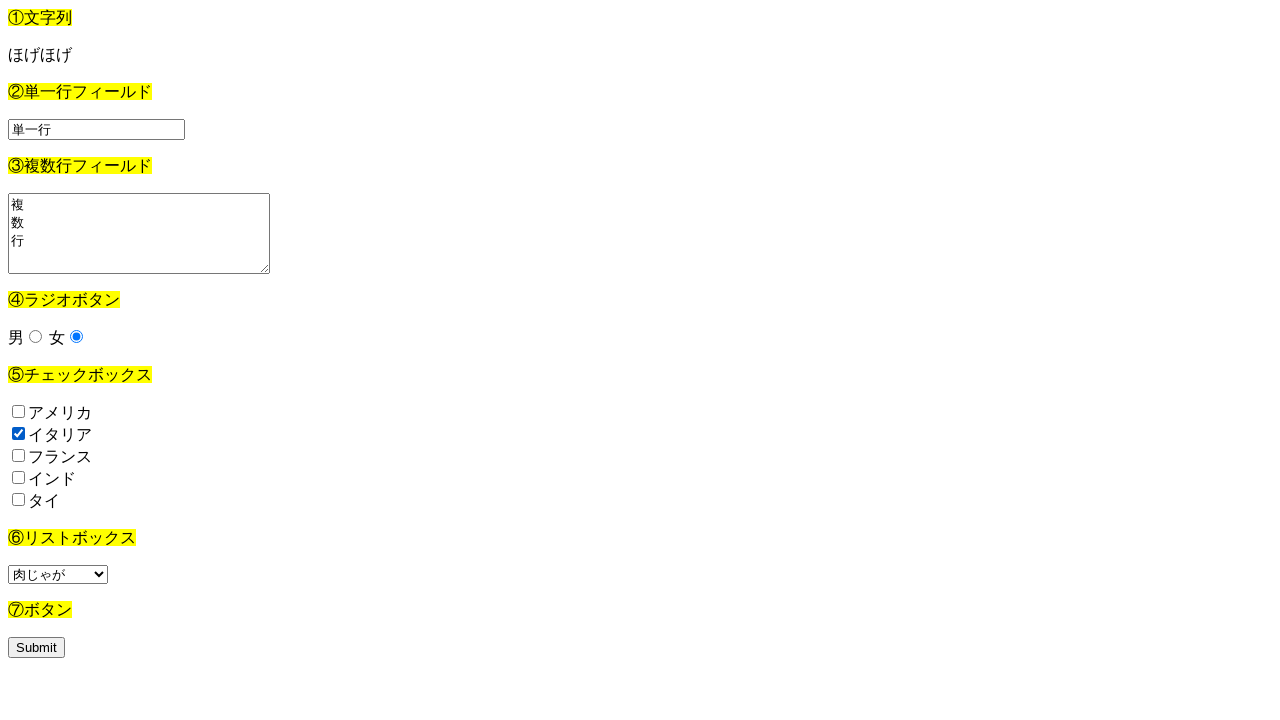

Selected 肉じゃが from dropdown by index 1 on select[name='ryouri']
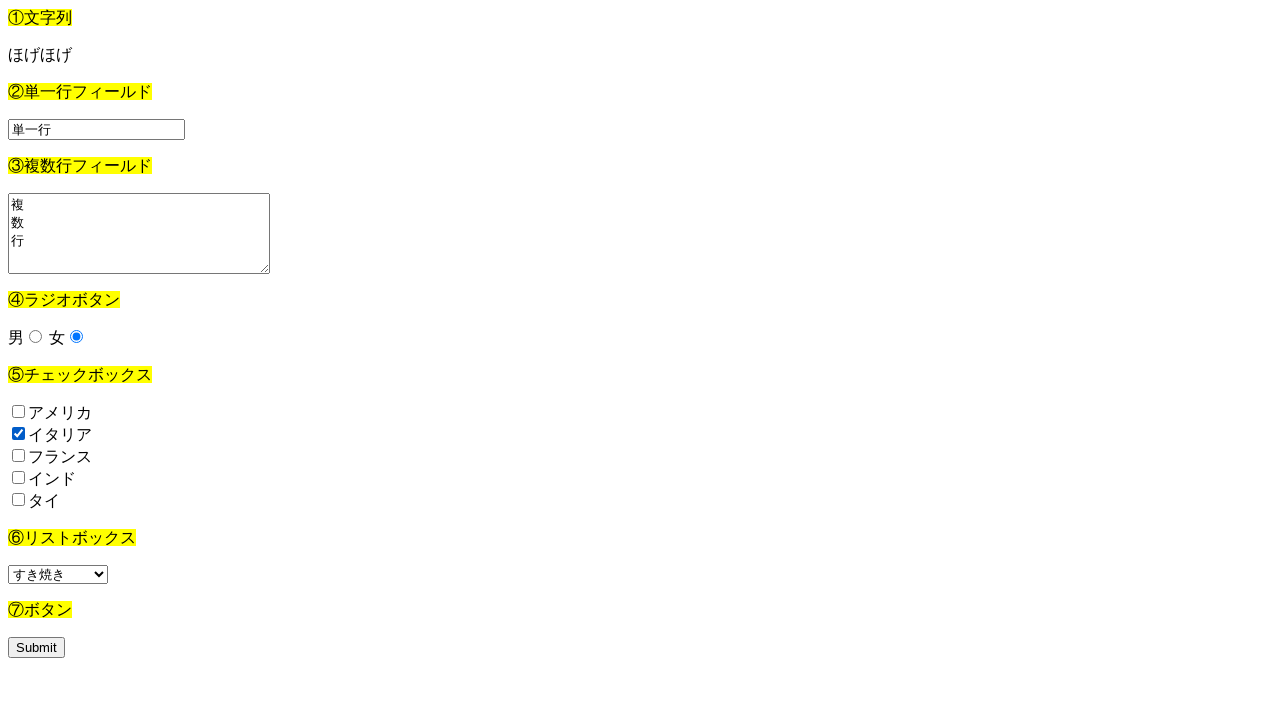

Selected すき焼き from dropdown by value 'sukiyaki' on select[name='ryouri']
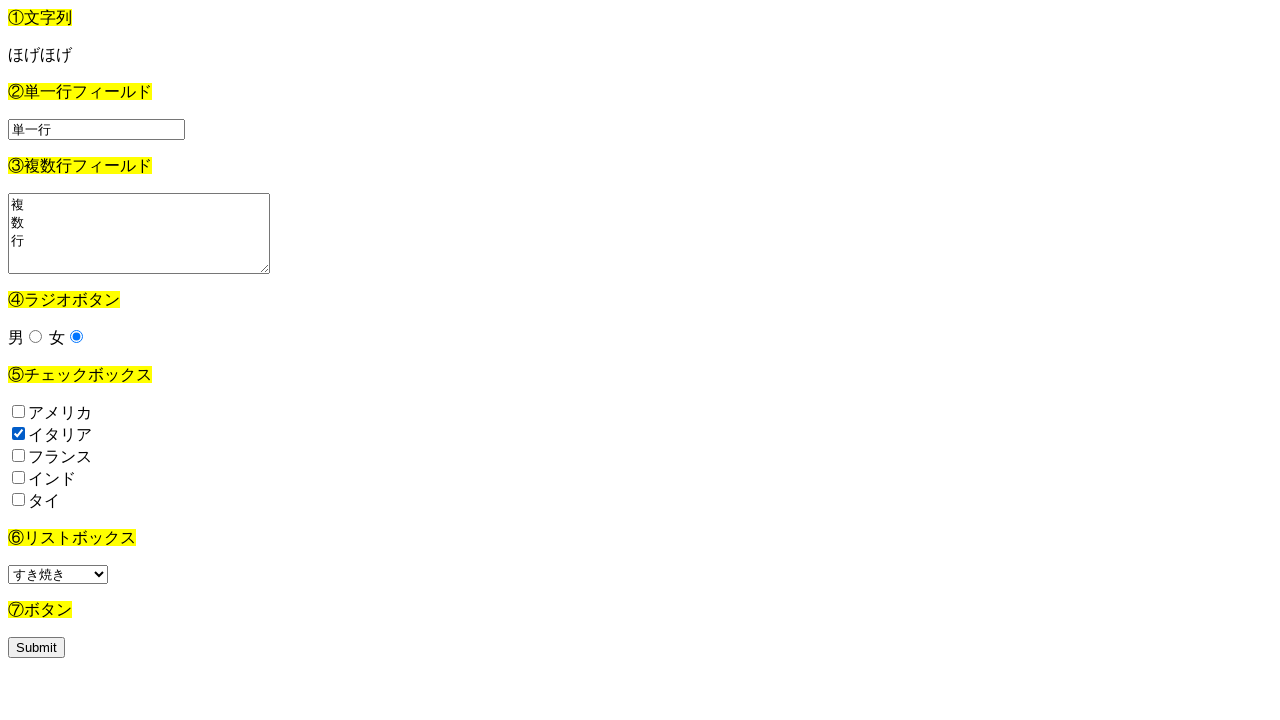

Selected カレーライス from dropdown by visible text on select[name='ryouri']
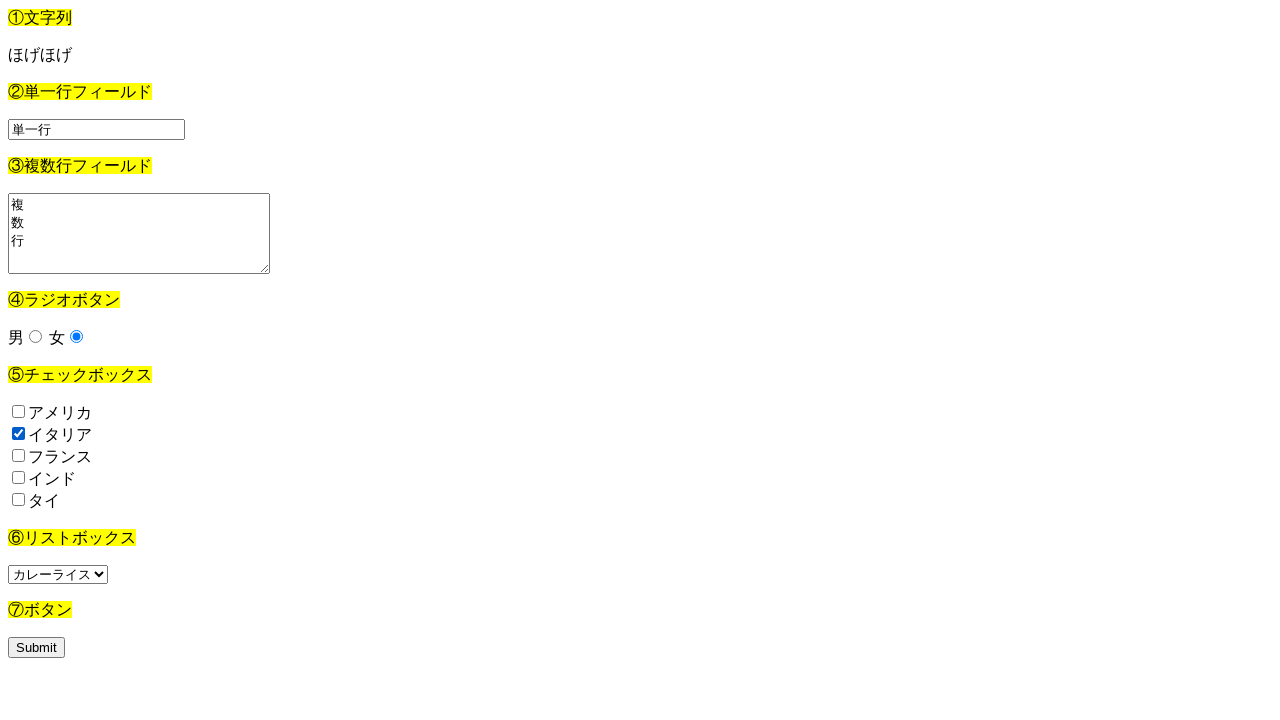

Clicked submit button to submit the form at (36, 648) on xpath=/html/body/form[6]/input
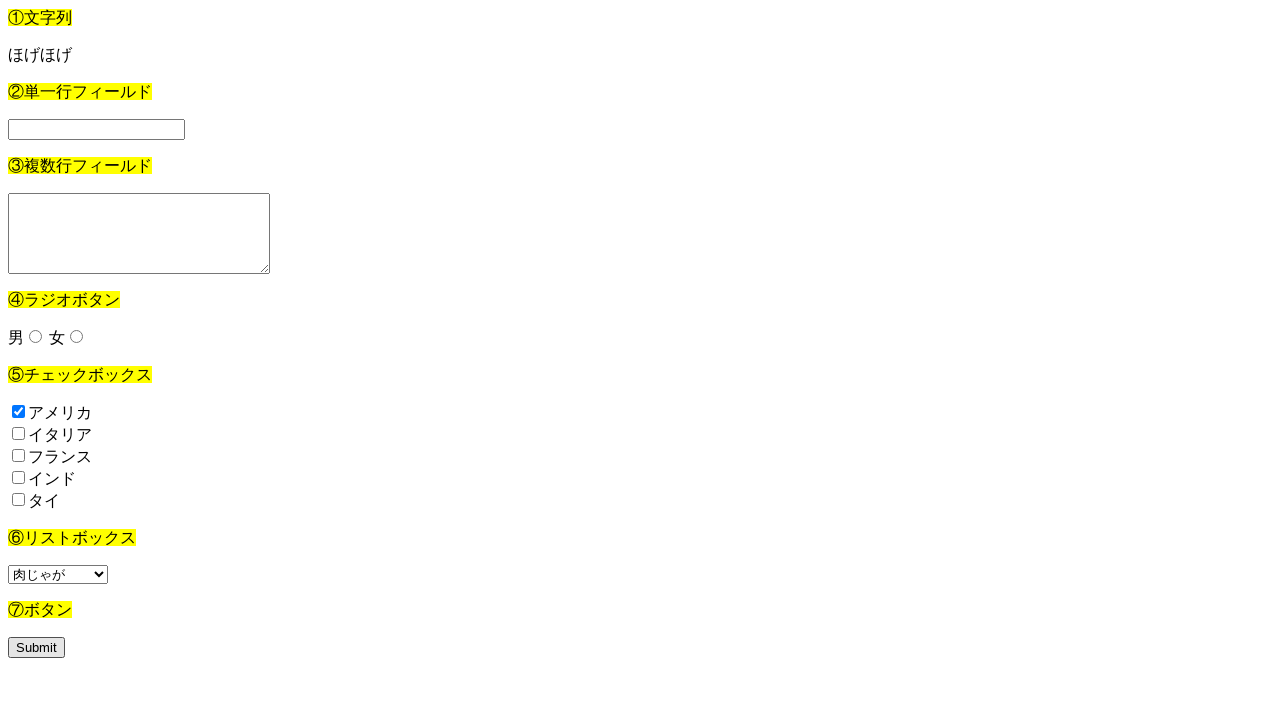

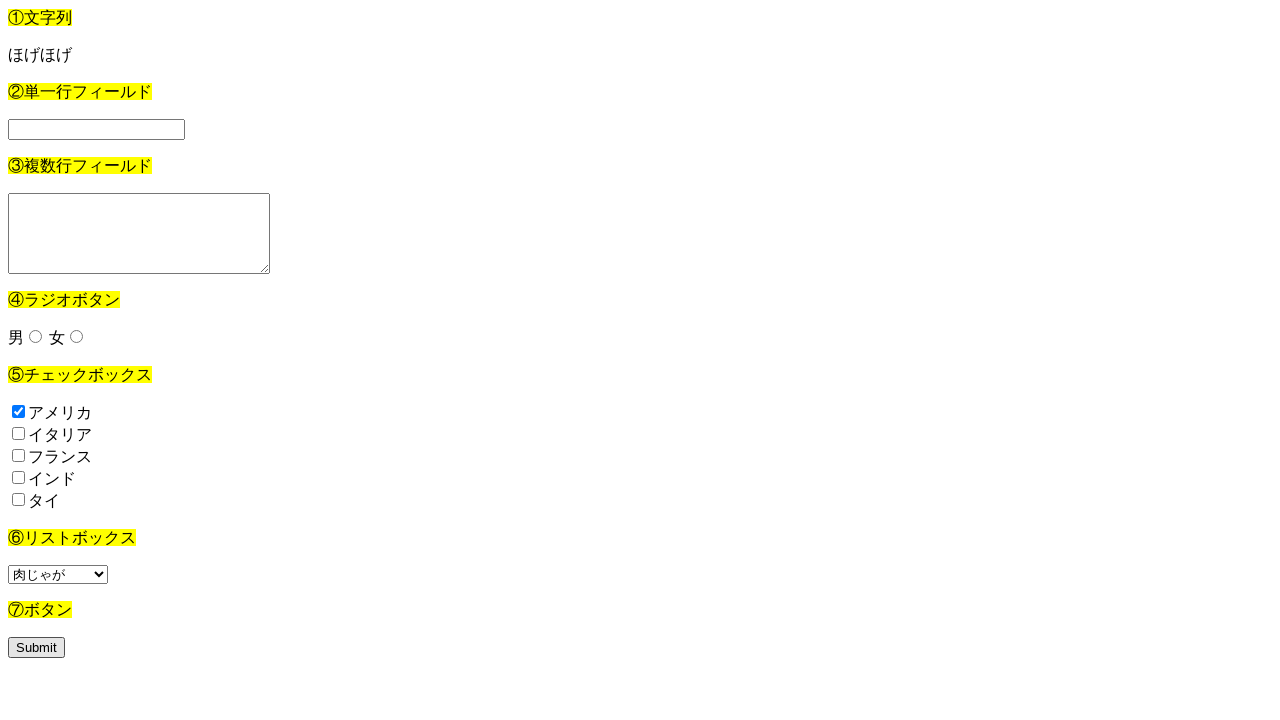